Tests adding all coffee items to the cart by clicking on each cup item in a loop (duplicate test)

Starting URL: https://coffee-cart.app/

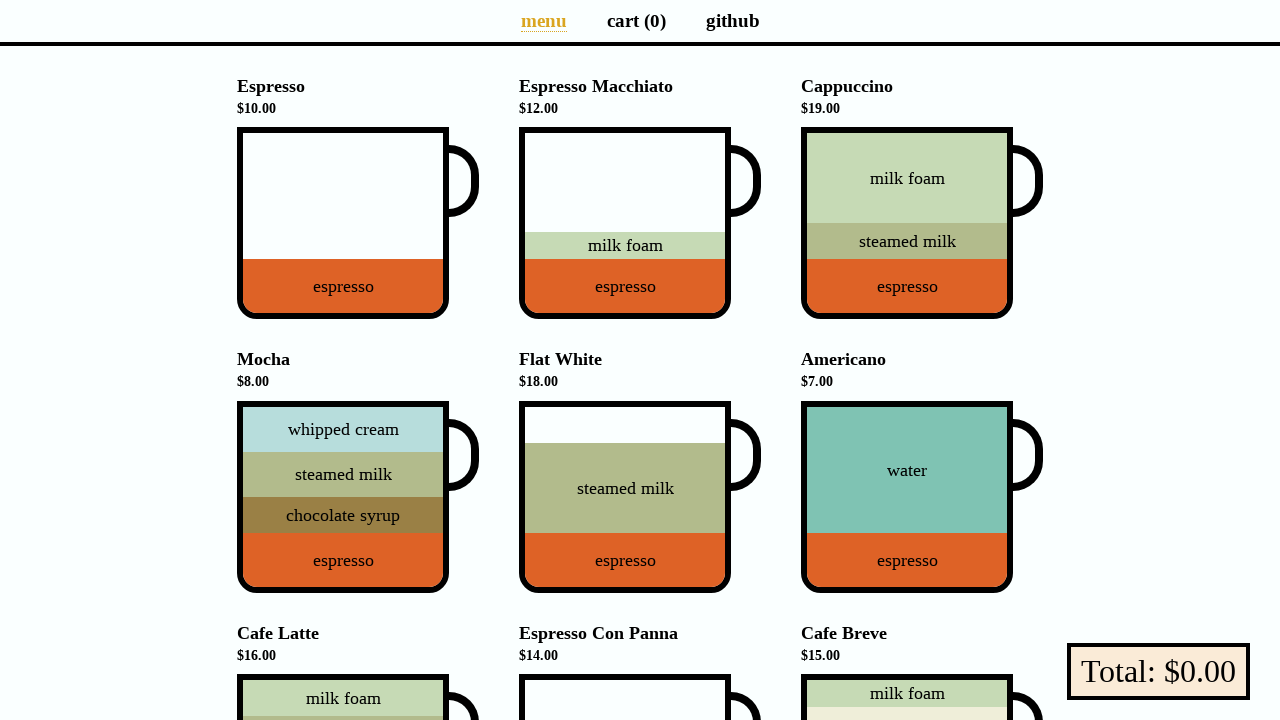

Navigated to coffee cart application
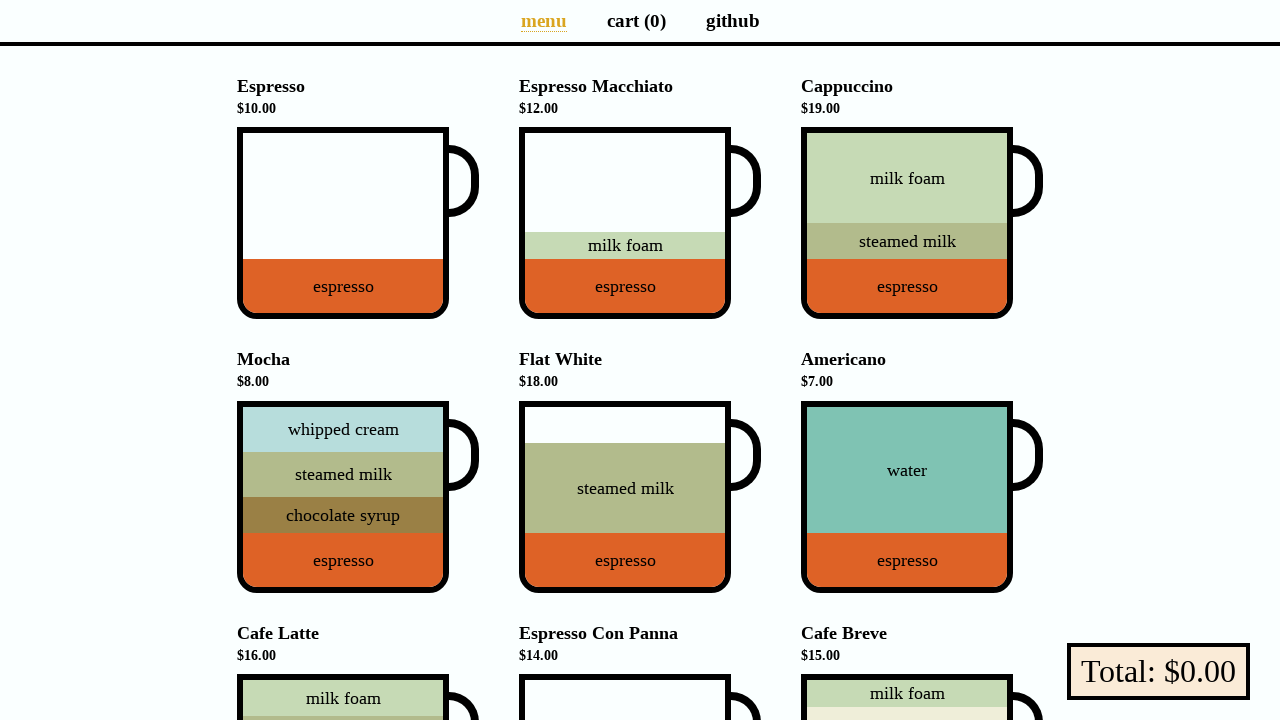

Located 9 coffee cup items on the page
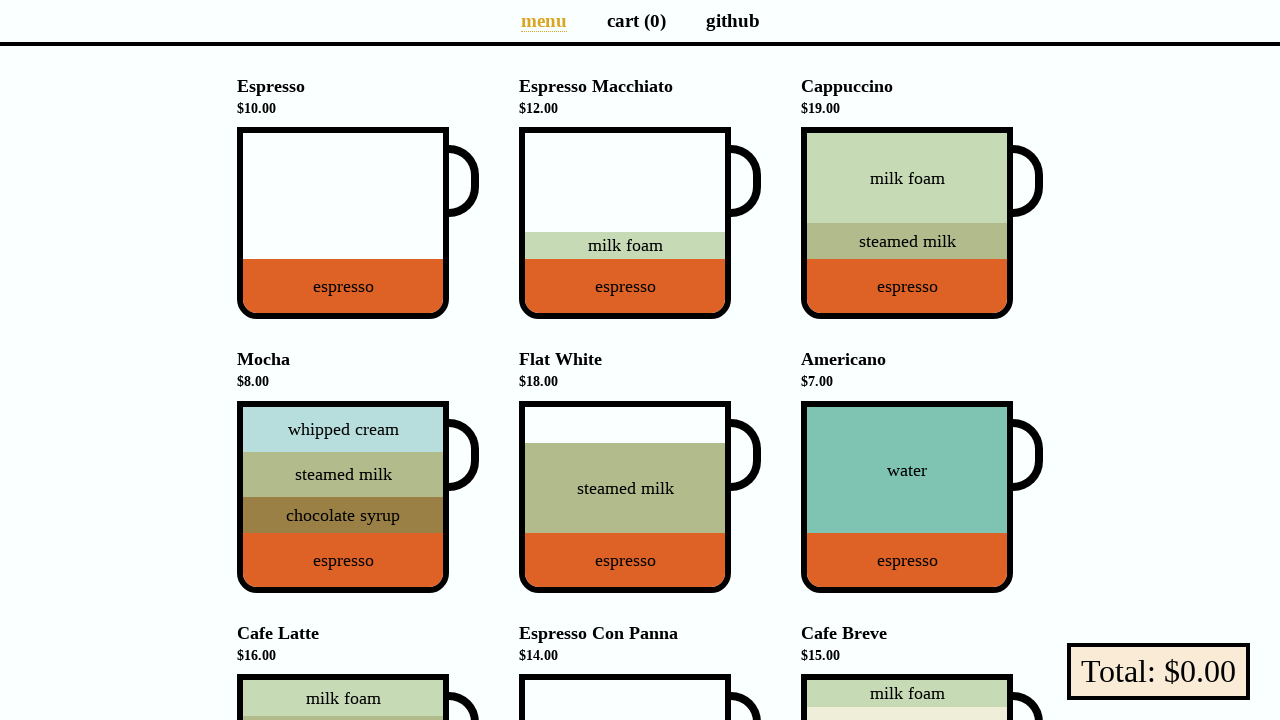

Clicked cup item 1 of 9 to add to cart at (343, 223) on .cup-body >> nth=0
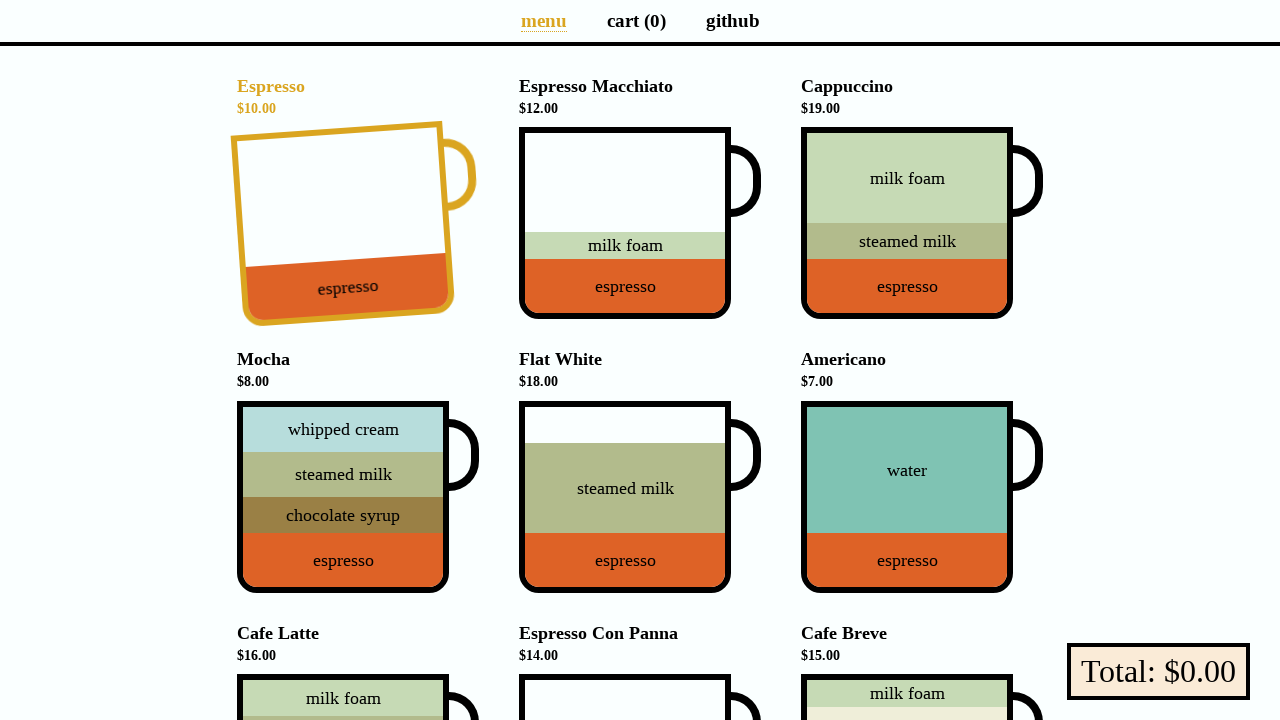

Clicked cup item 2 of 9 to add to cart at (625, 223) on .cup-body >> nth=1
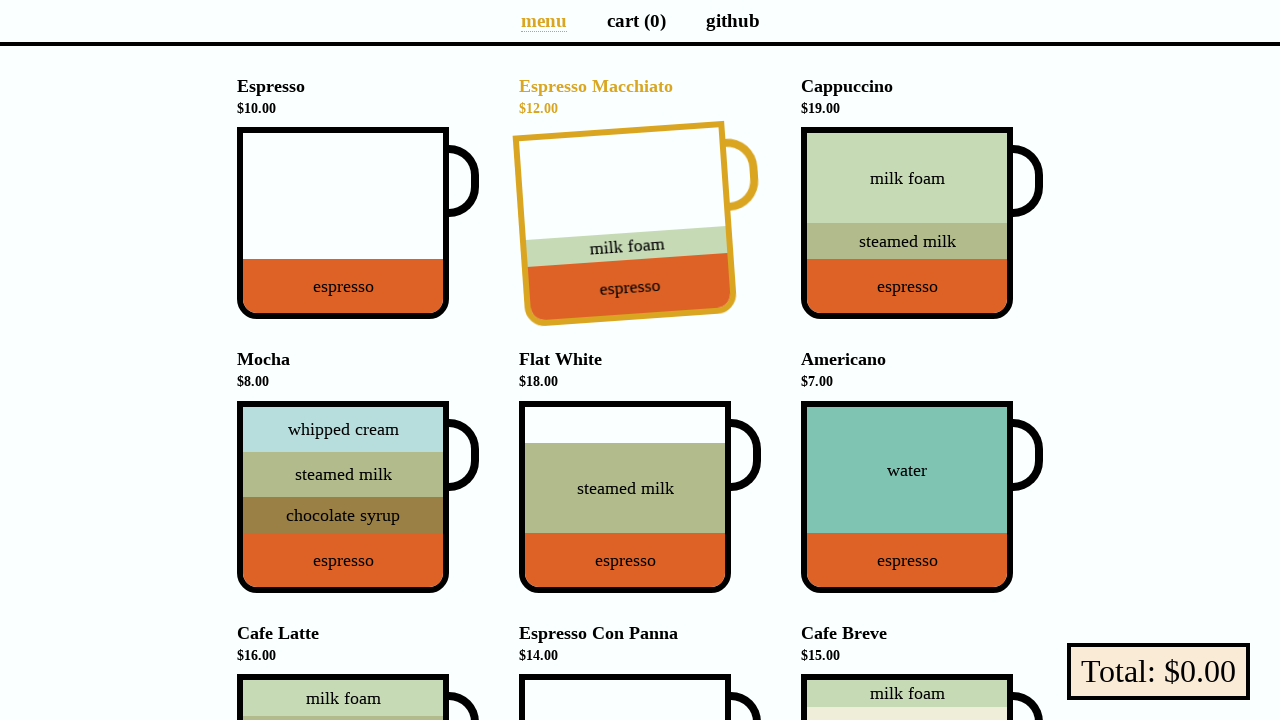

Clicked cup item 3 of 9 to add to cart at (907, 223) on .cup-body >> nth=2
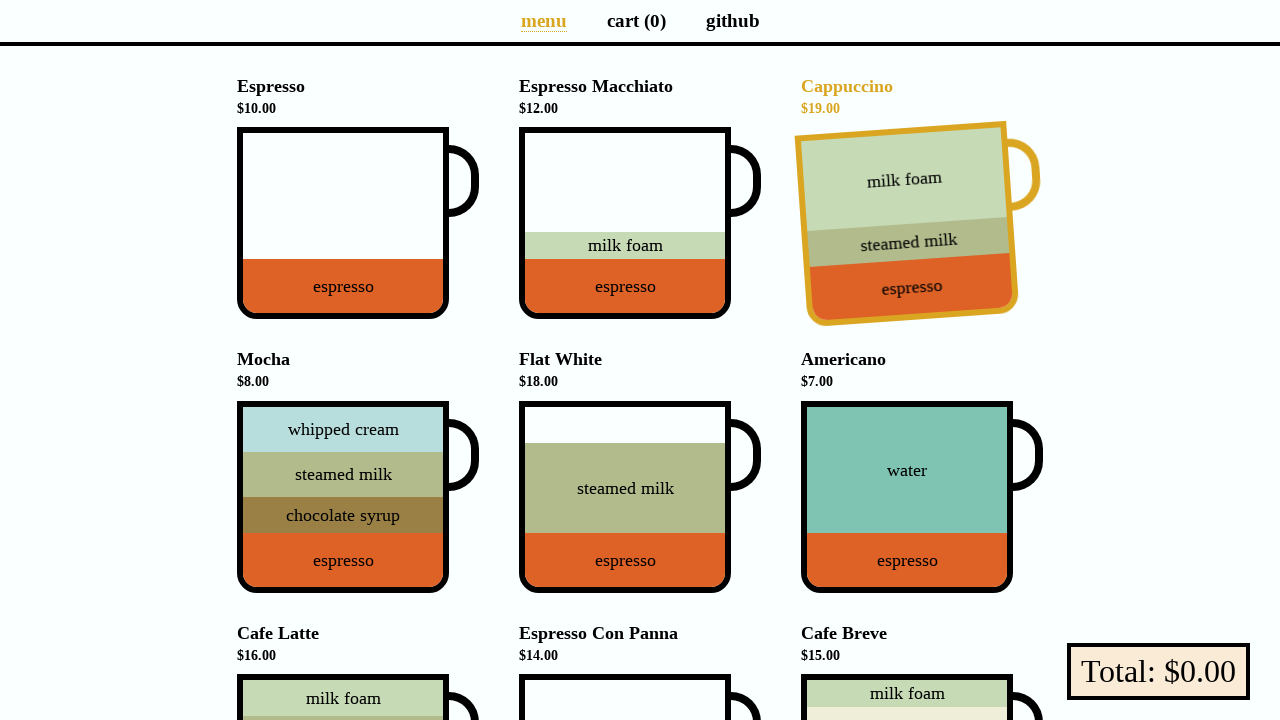

Clicked cup item 4 of 9 to add to cart at (343, 497) on .cup-body >> nth=3
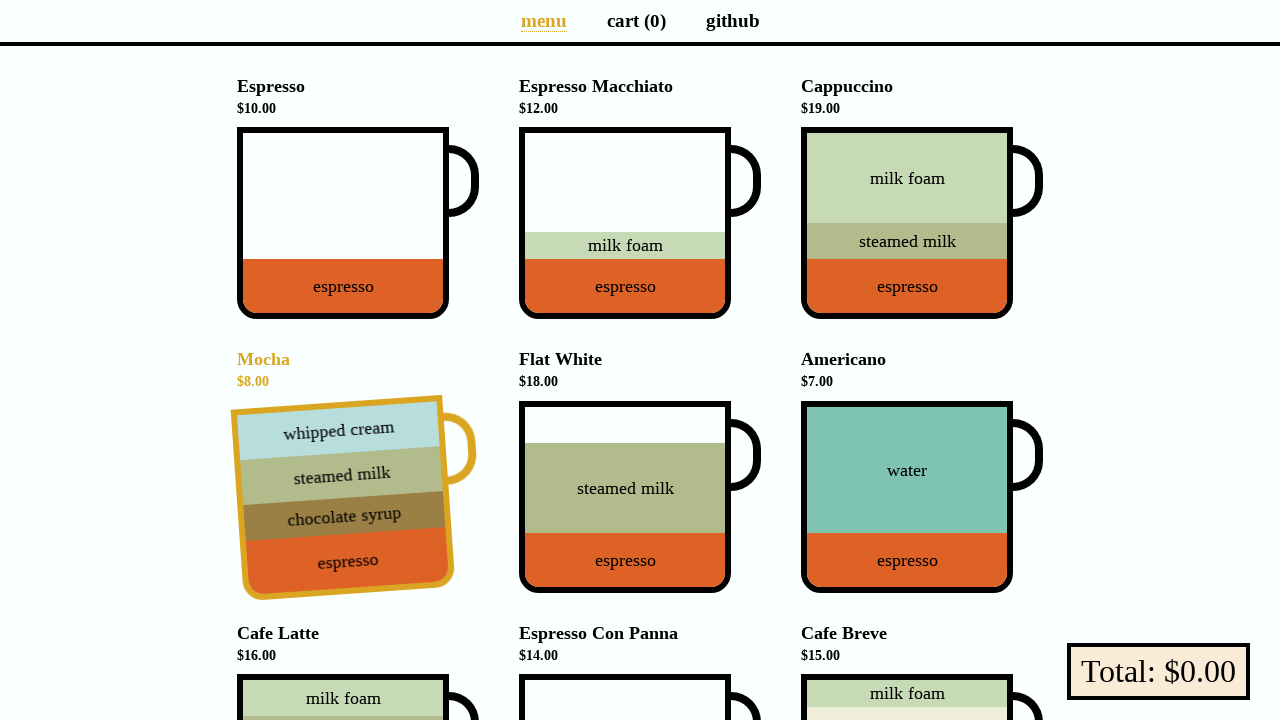

Clicked cup item 5 of 9 to add to cart at (625, 497) on .cup-body >> nth=4
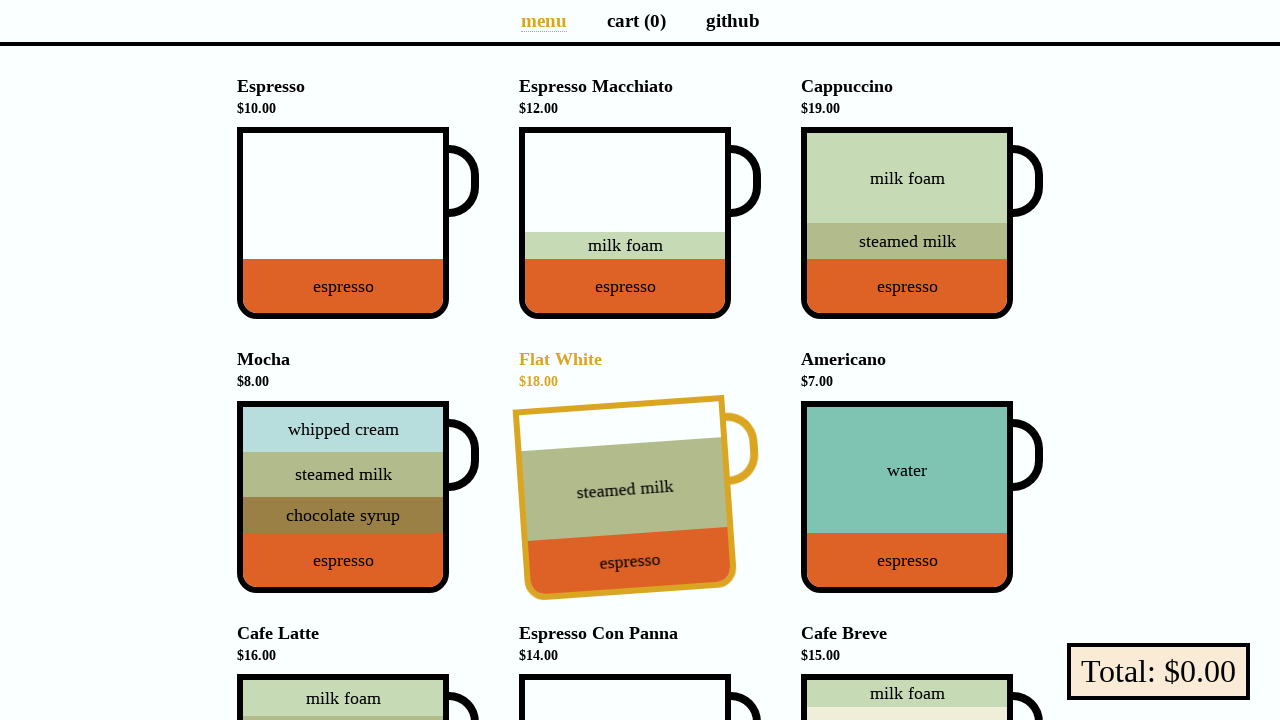

Clicked cup item 6 of 9 to add to cart at (907, 497) on .cup-body >> nth=5
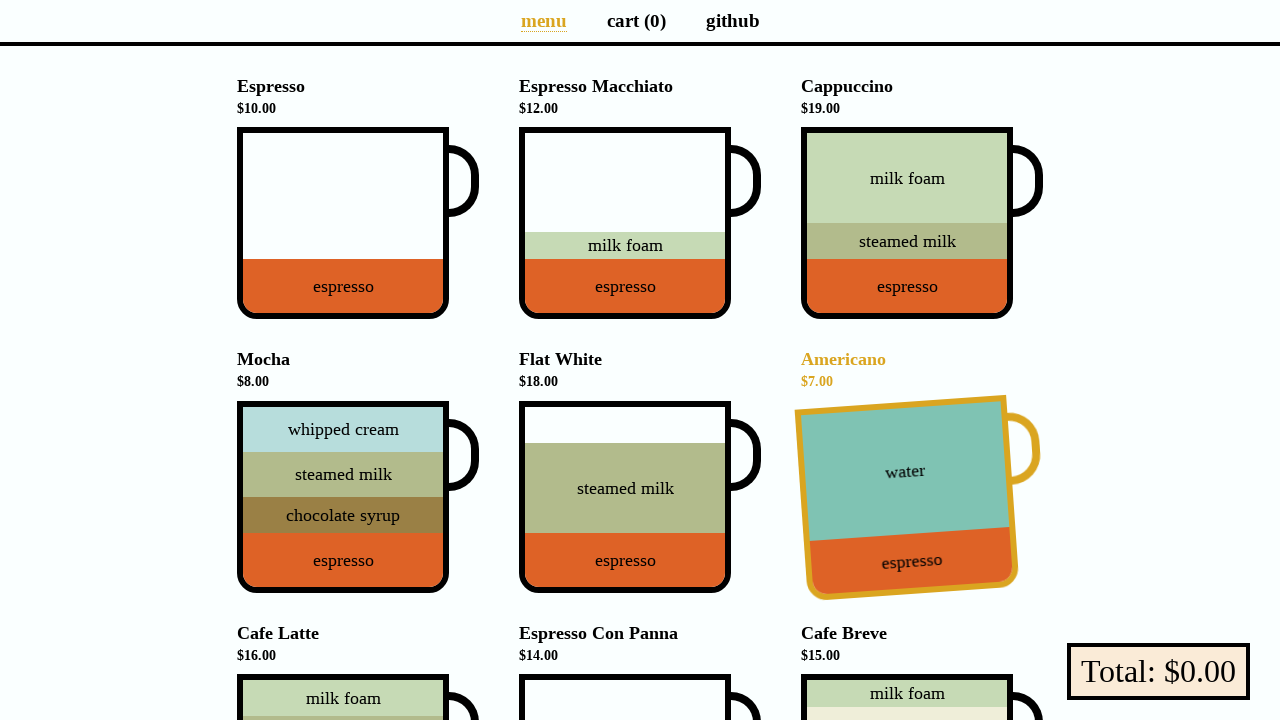

Clicked cup item 7 of 9 to add to cart at (343, 627) on .cup-body >> nth=6
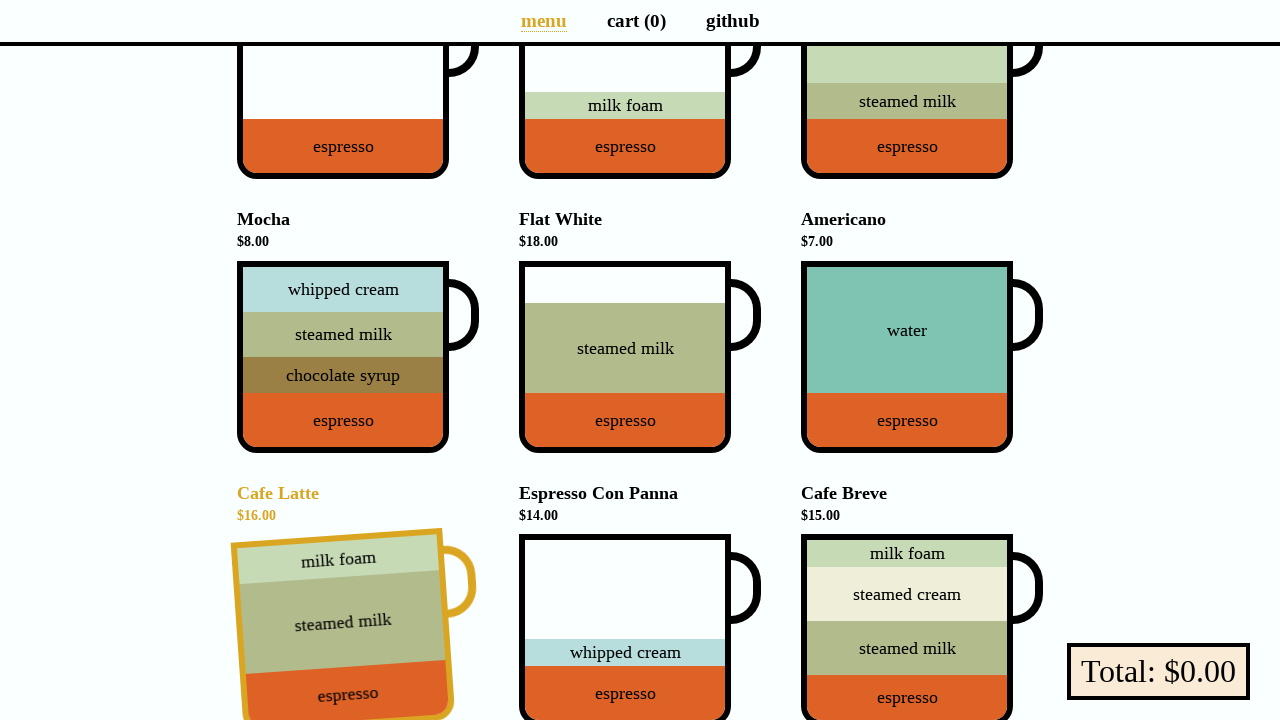

Clicked cup item 8 of 9 to add to cart at (625, 627) on .cup-body >> nth=7
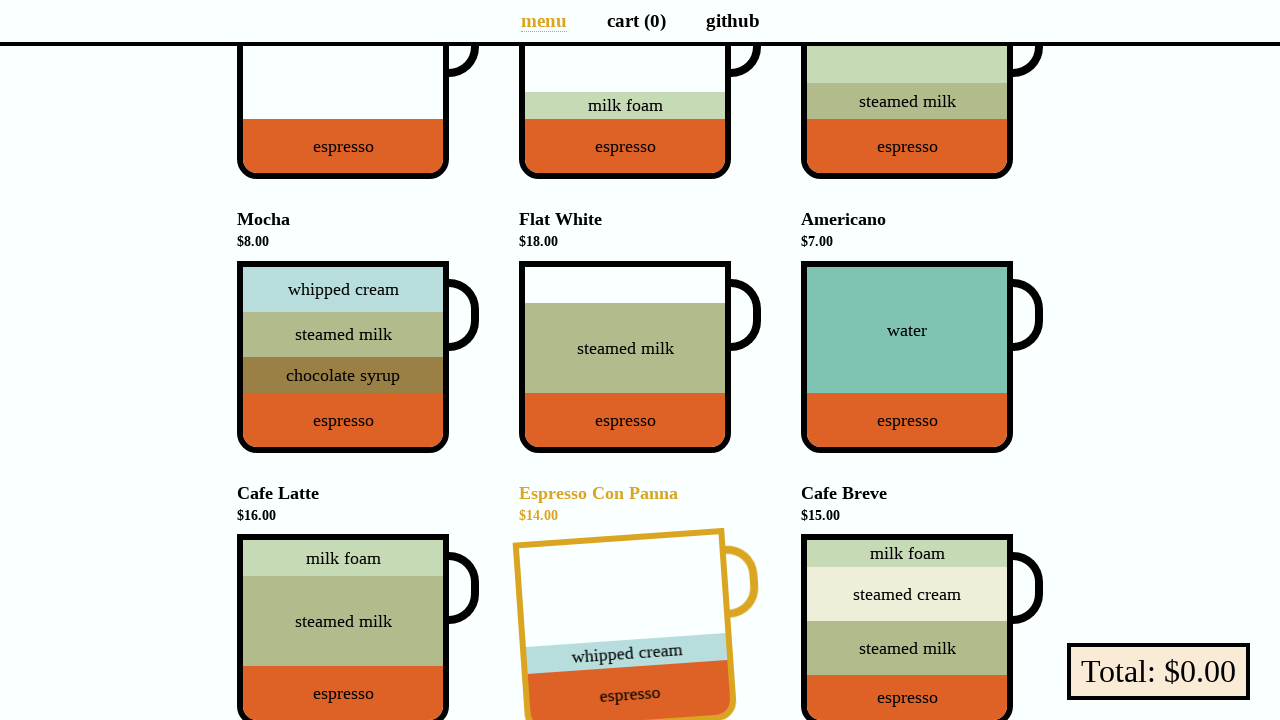

Clicked cup item 9 of 9 to add to cart at (907, 627) on .cup-body >> nth=8
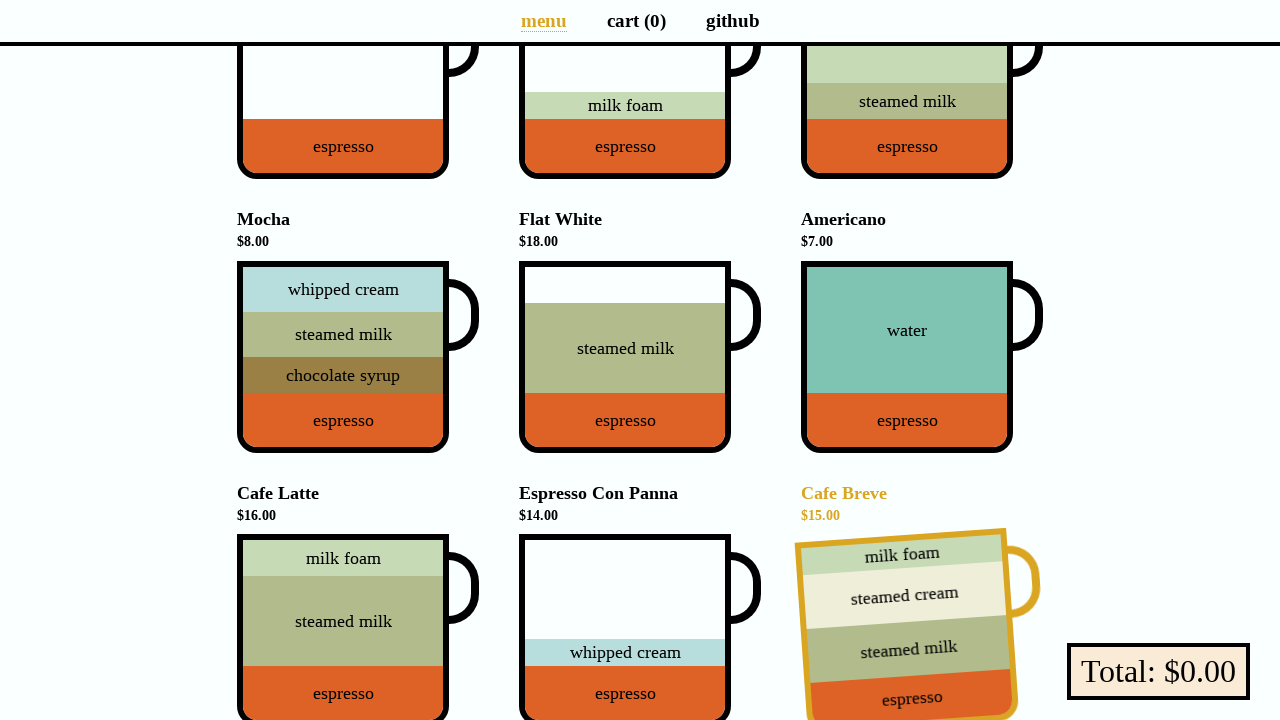

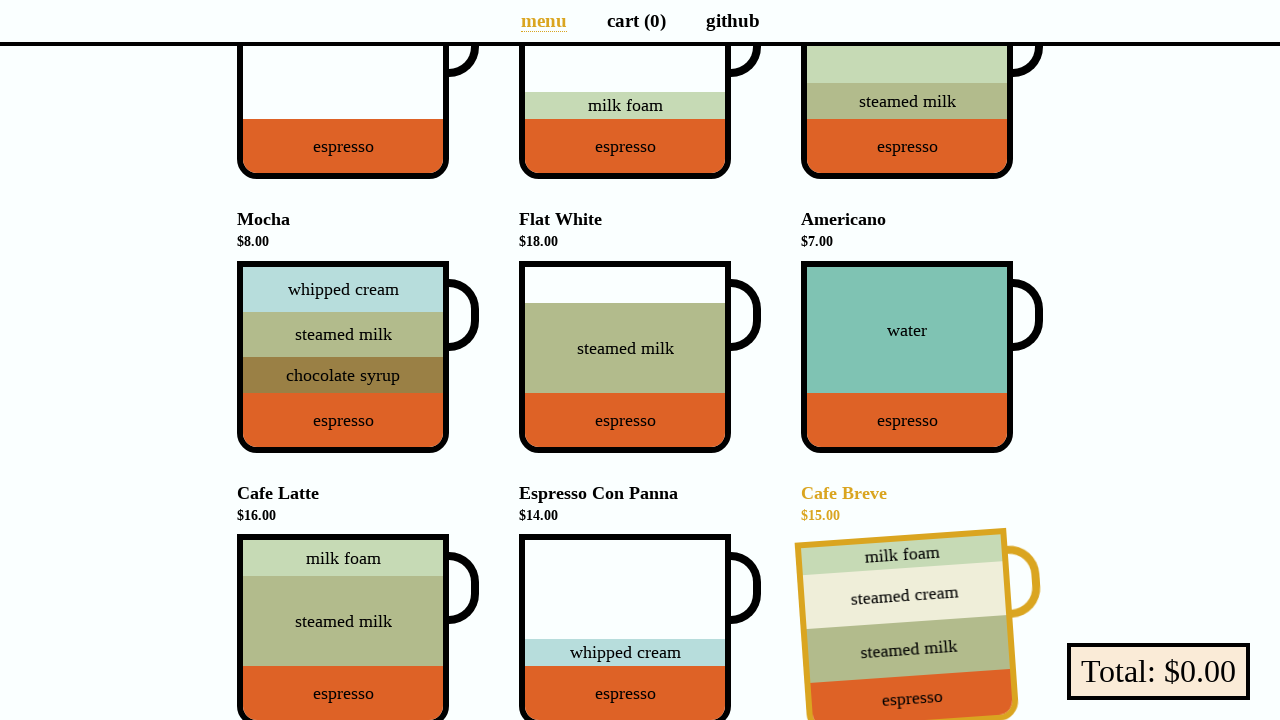